Tests file upload functionality on a registration form by sending a file path to the file input element

Starting URL: https://demo.automationtesting.in/Register.html

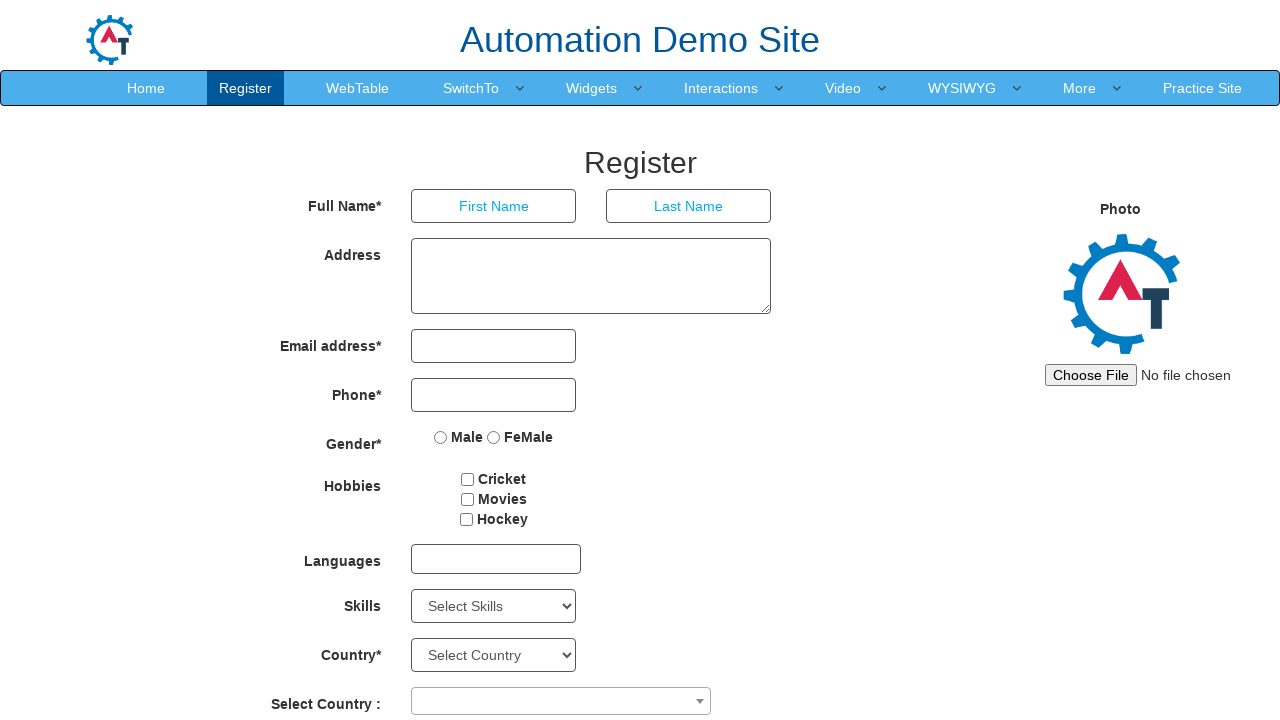

Waited for file input element #imagesrc to be present
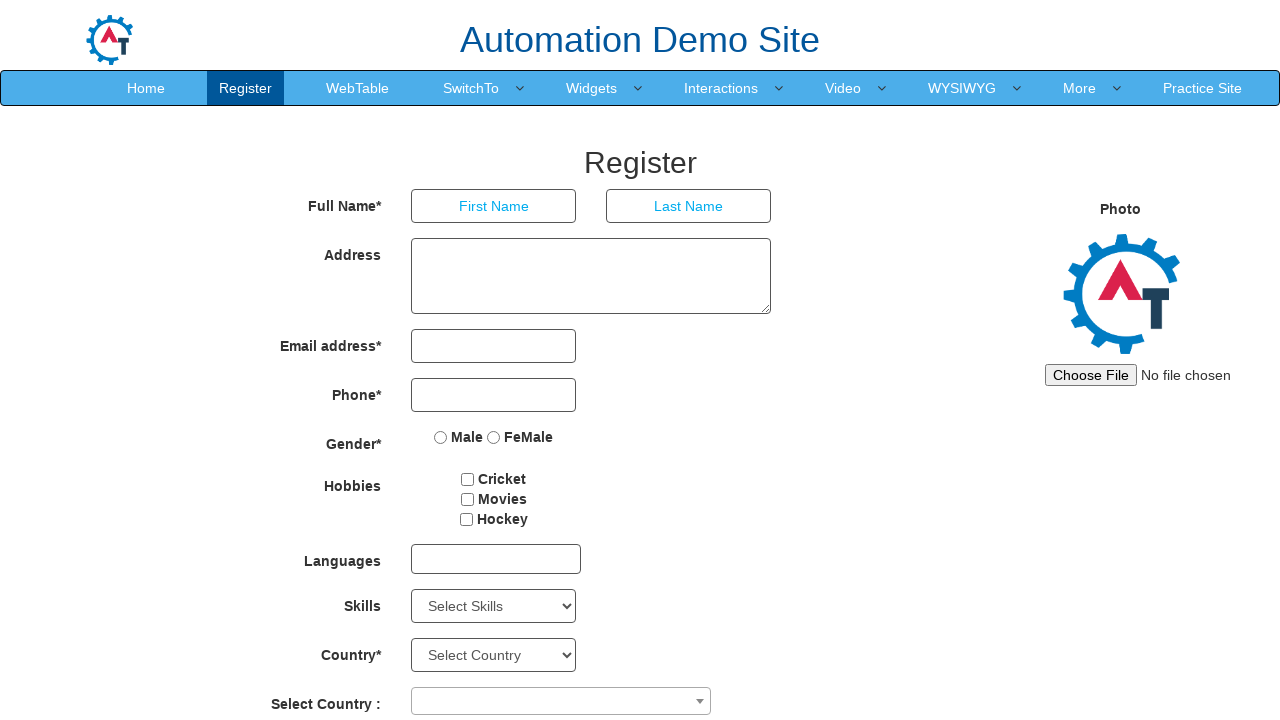

Created temporary test JPEG file
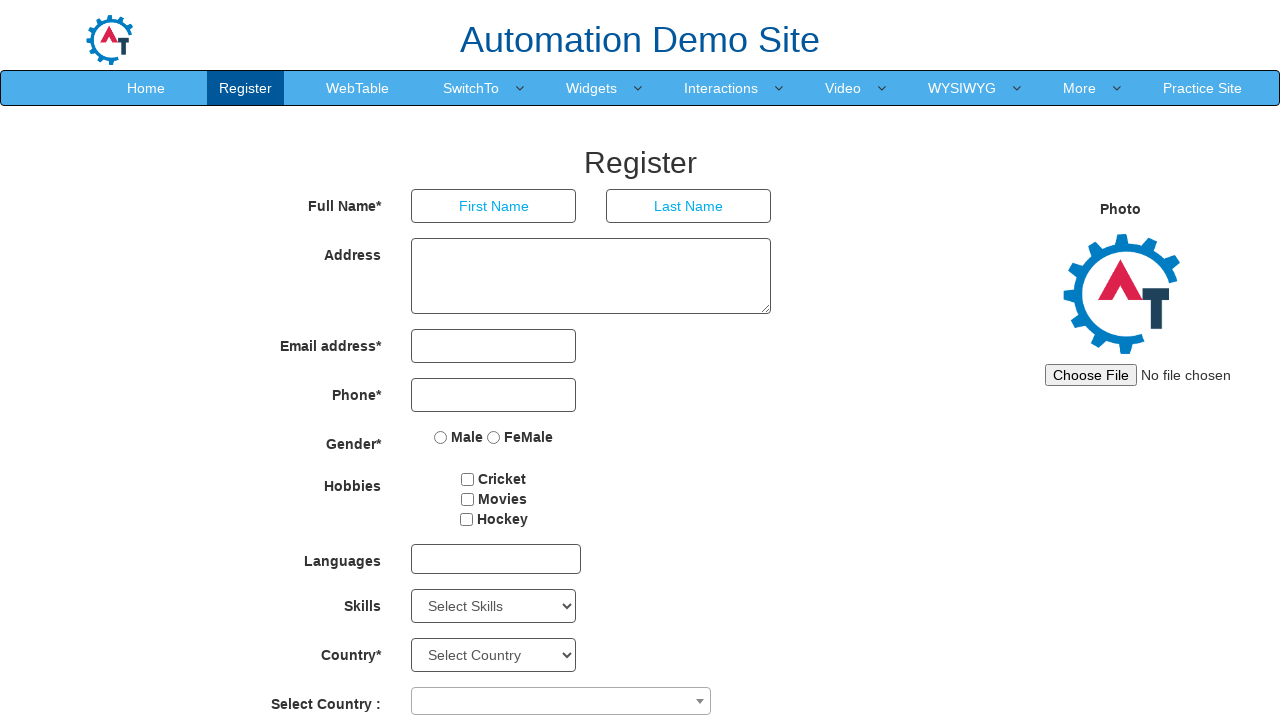

Set file input with temporary JPEG file for upload
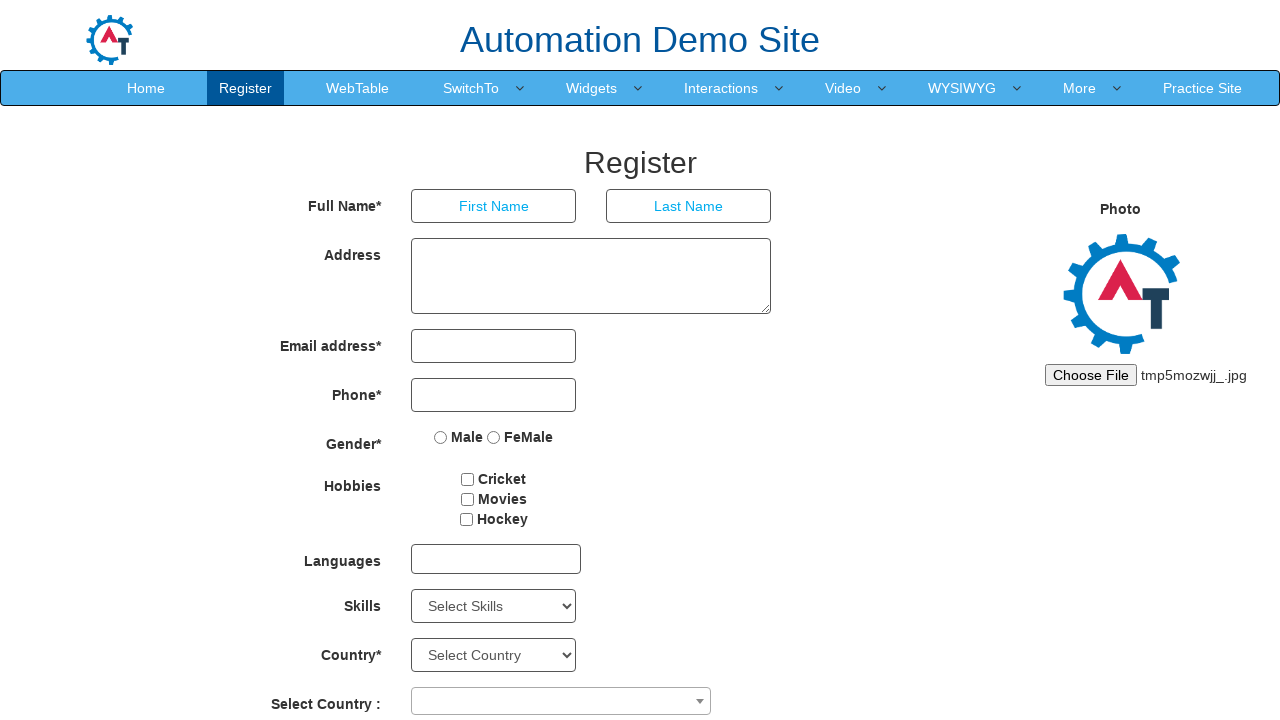

Cleaned up temporary file
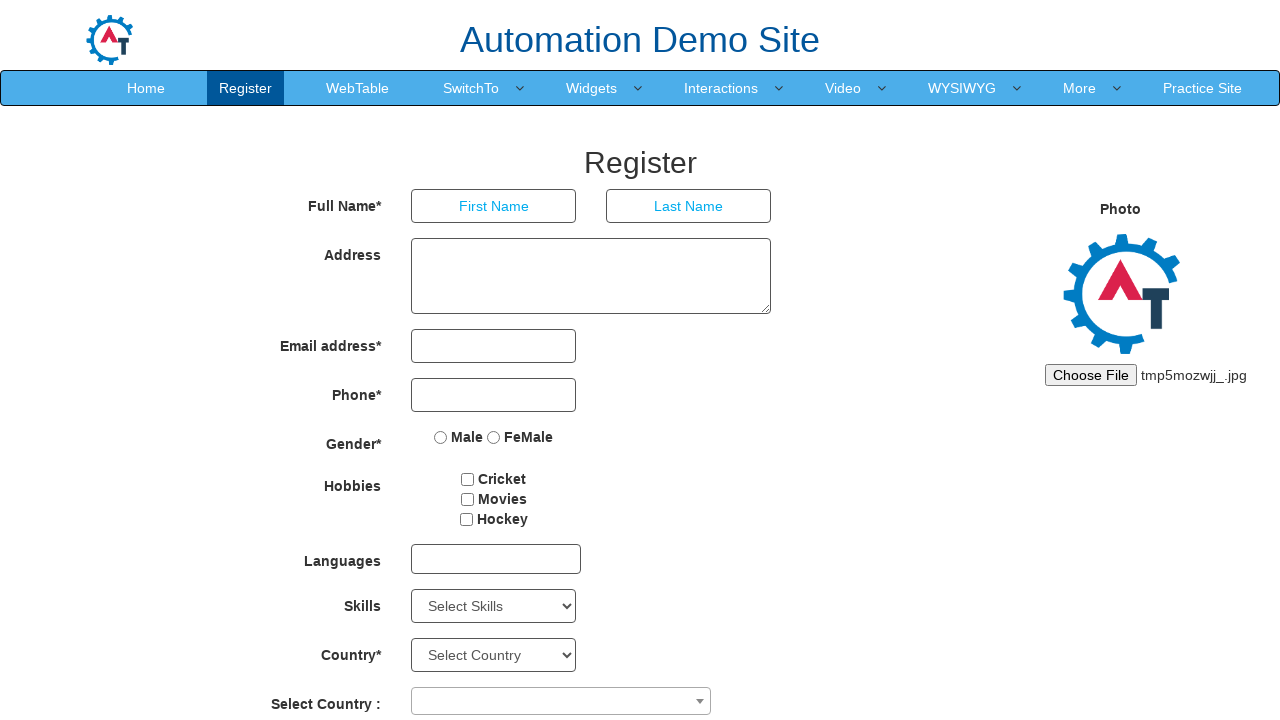

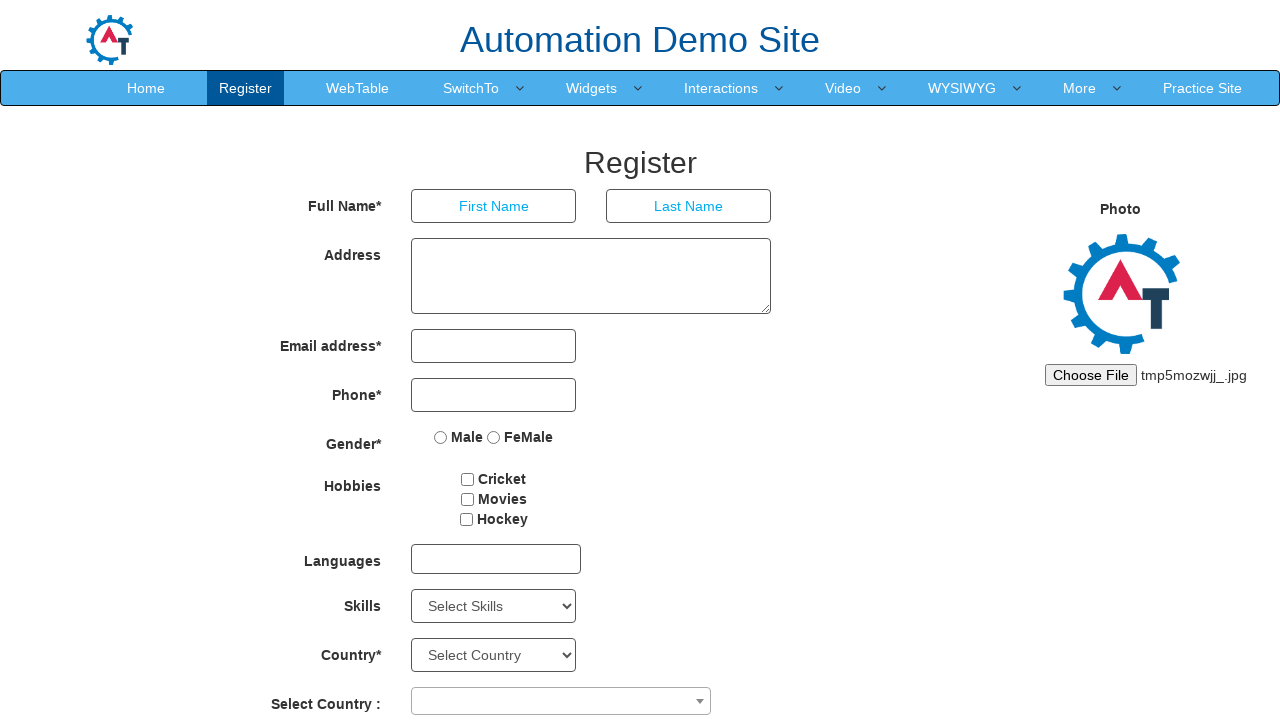